Tests filling out the text box form with name, email, and addresses, then verifies the submitted data is displayed

Starting URL: https://demoqa.com/elements

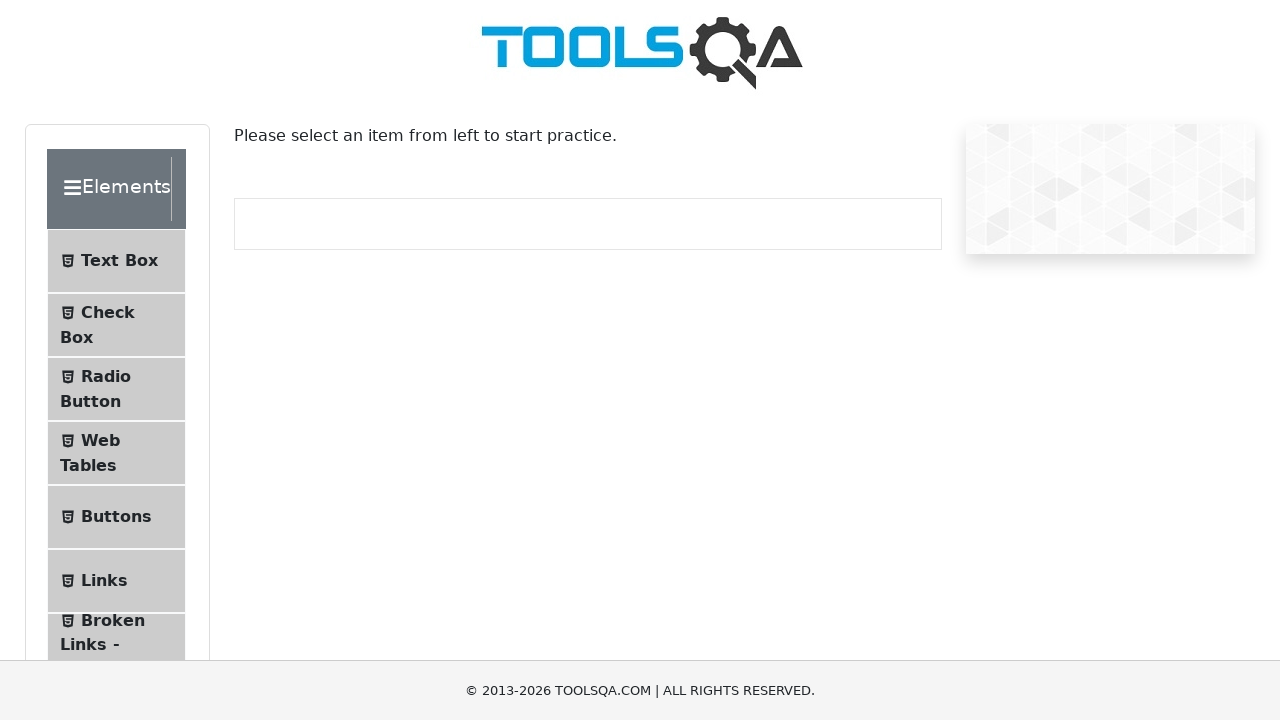

Clicked on Text Box menu item at (116, 261) on #item-0
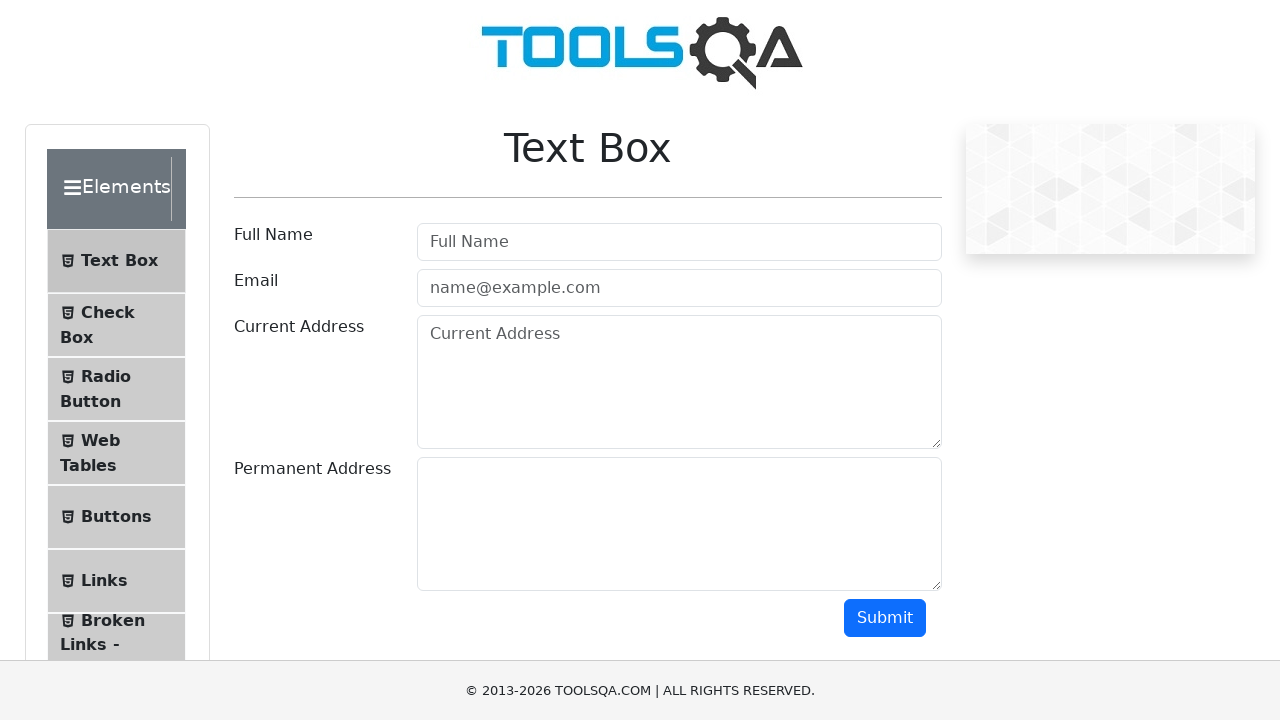

Filled in name field with 'AddressLita' on #userName
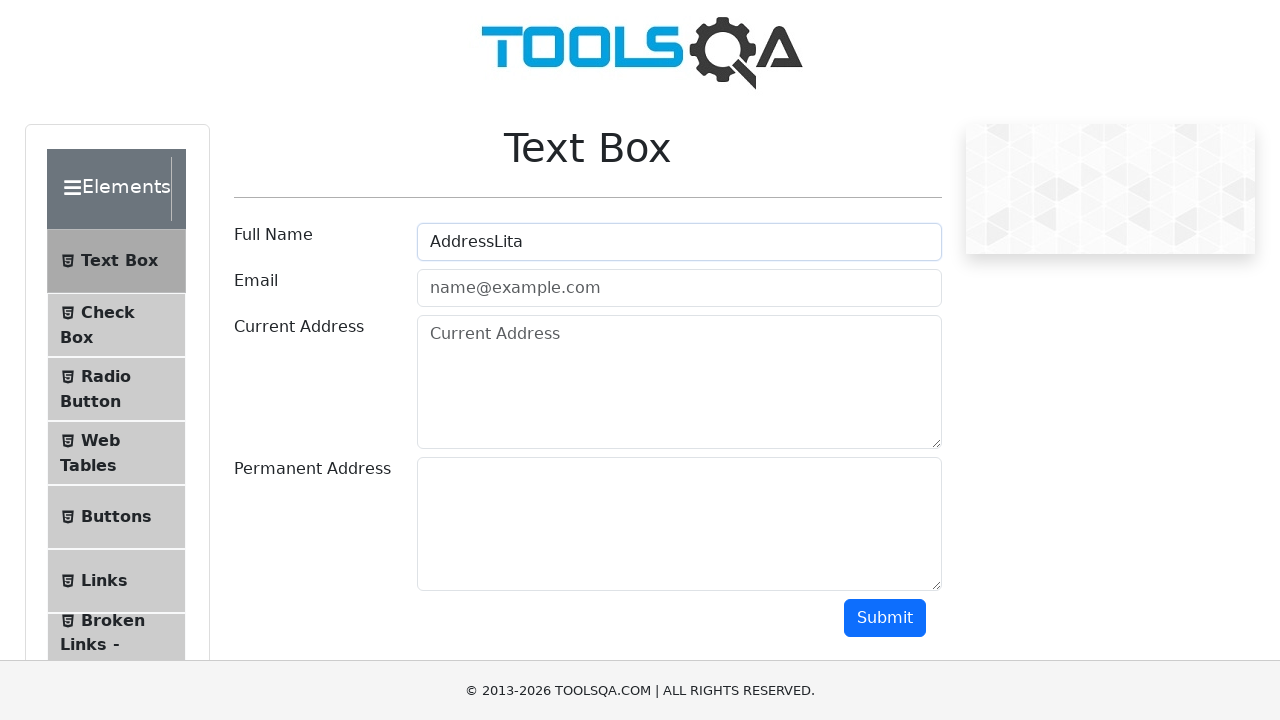

Filled in email field with 'test@test.com' on #userEmail
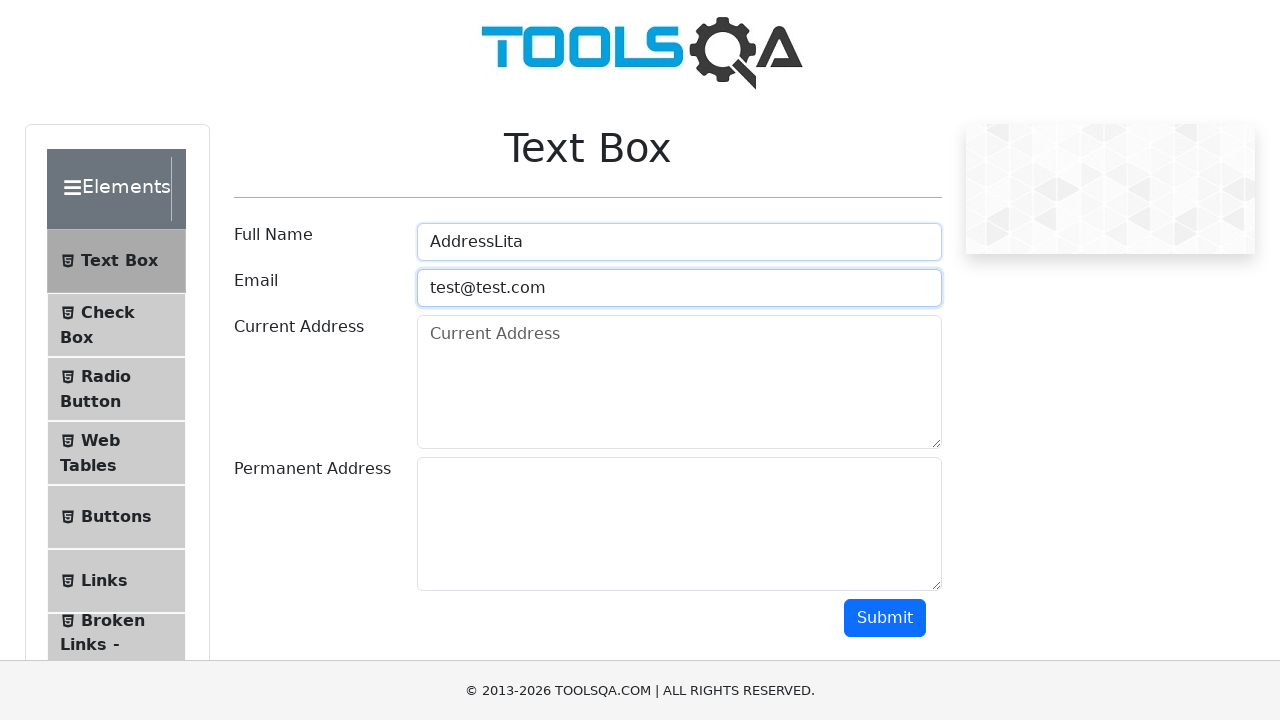

Filled in current address field with 'test address' on #currentAddress
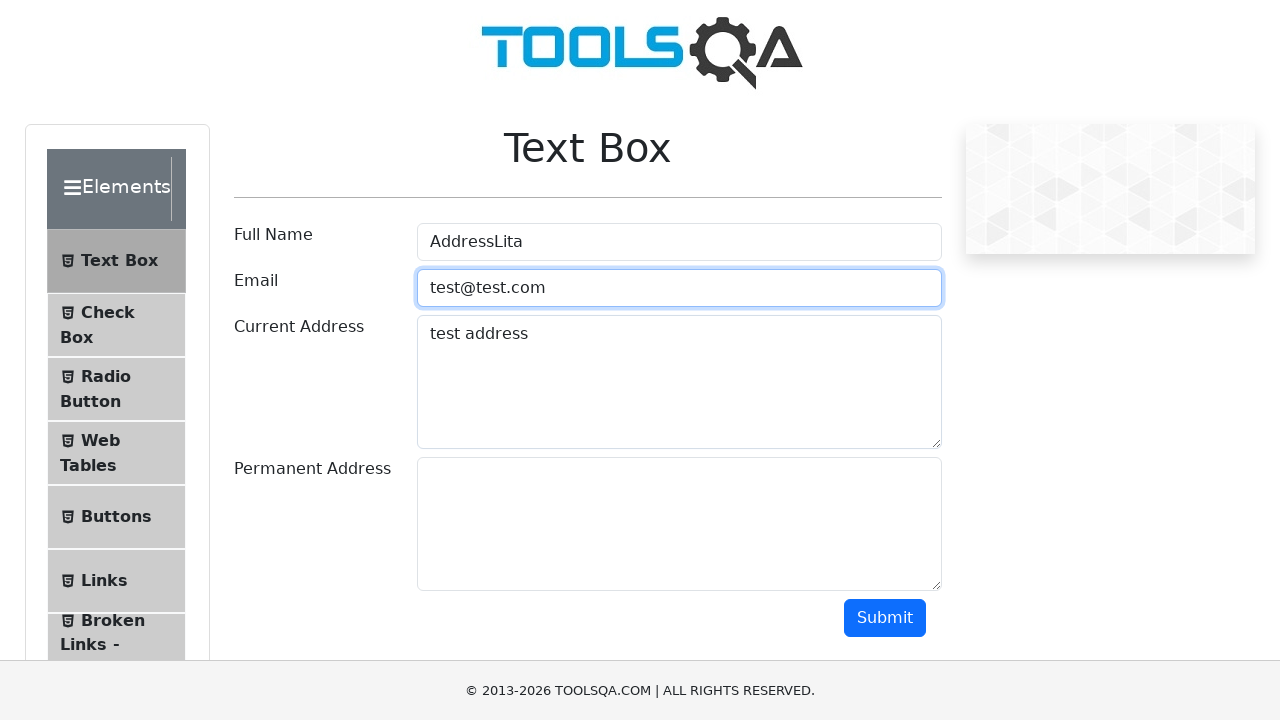

Filled in permanent address field with 'test address that is permanent' on #permanentAddress
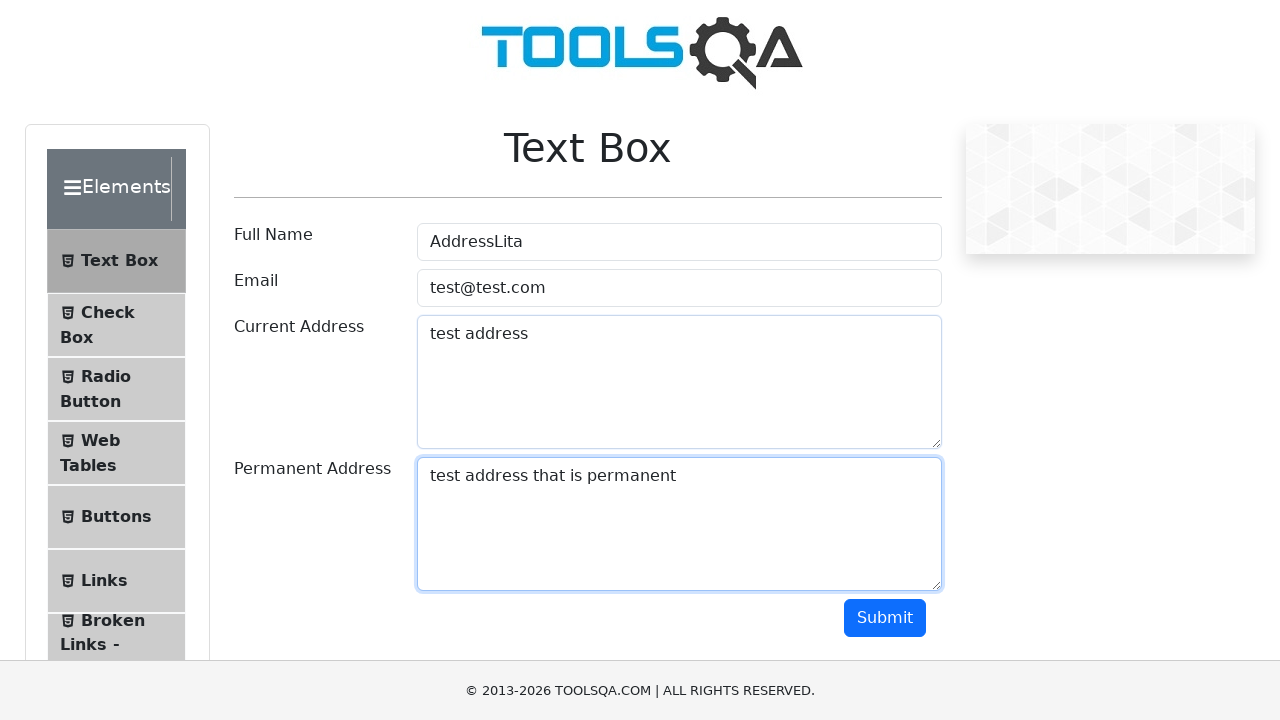

Clicked submit button to submit the form at (885, 618) on #submit
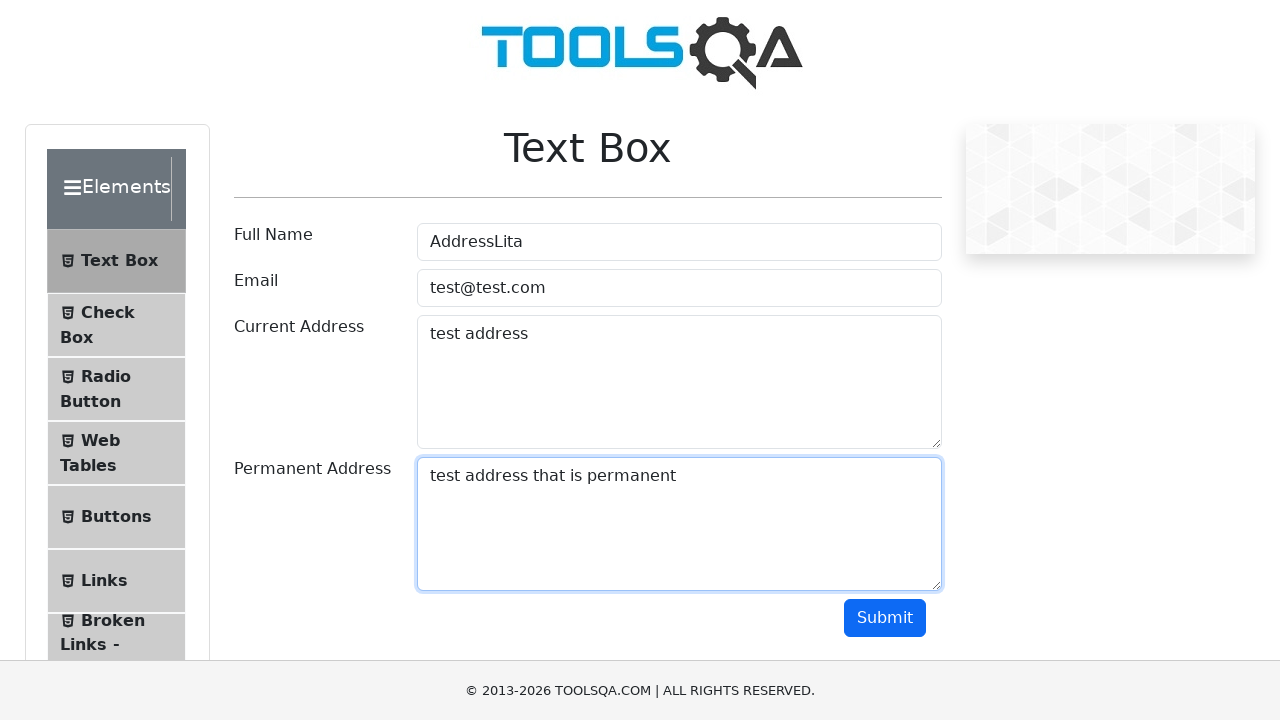

Verified name output field is displayed
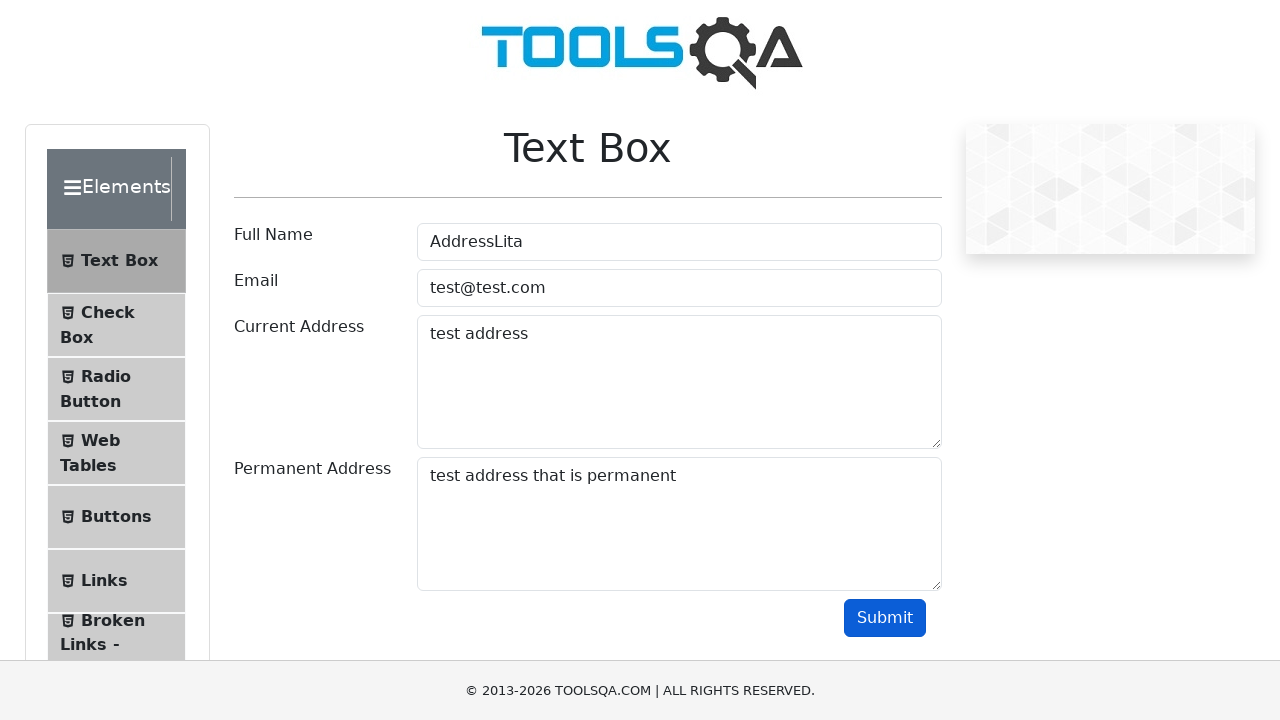

Verified email output field is displayed
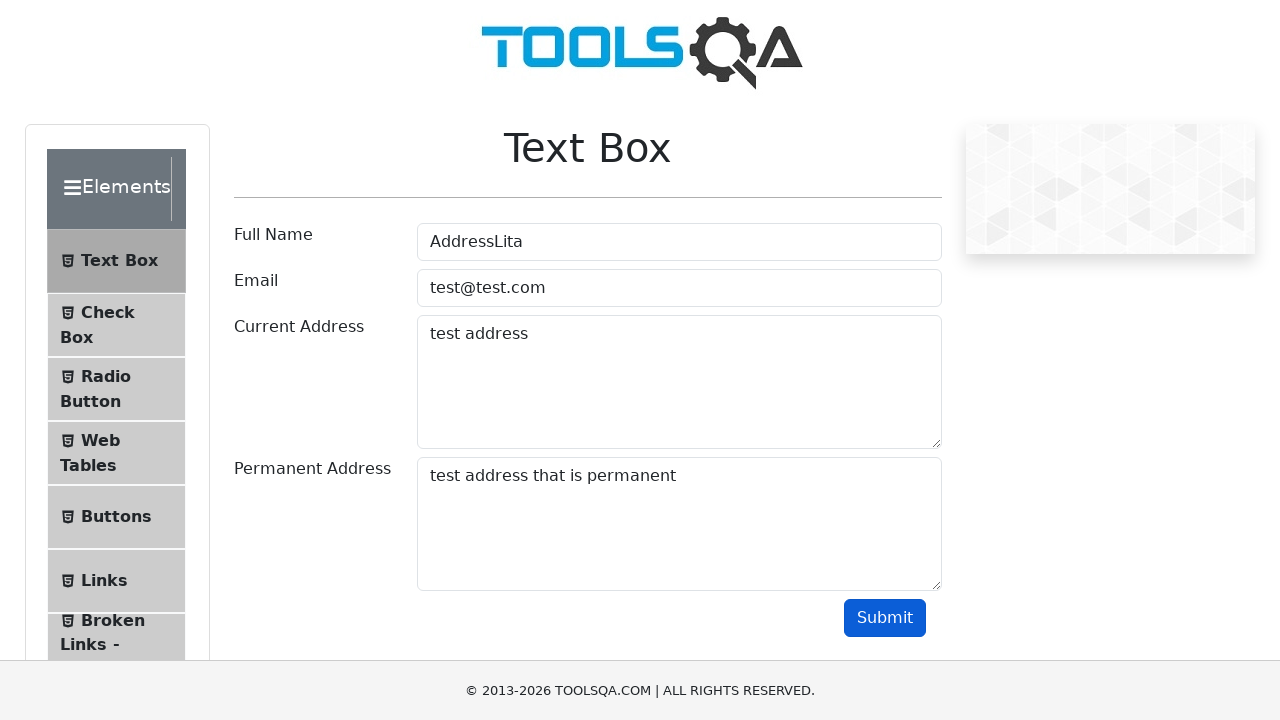

Verified current address label is displayed
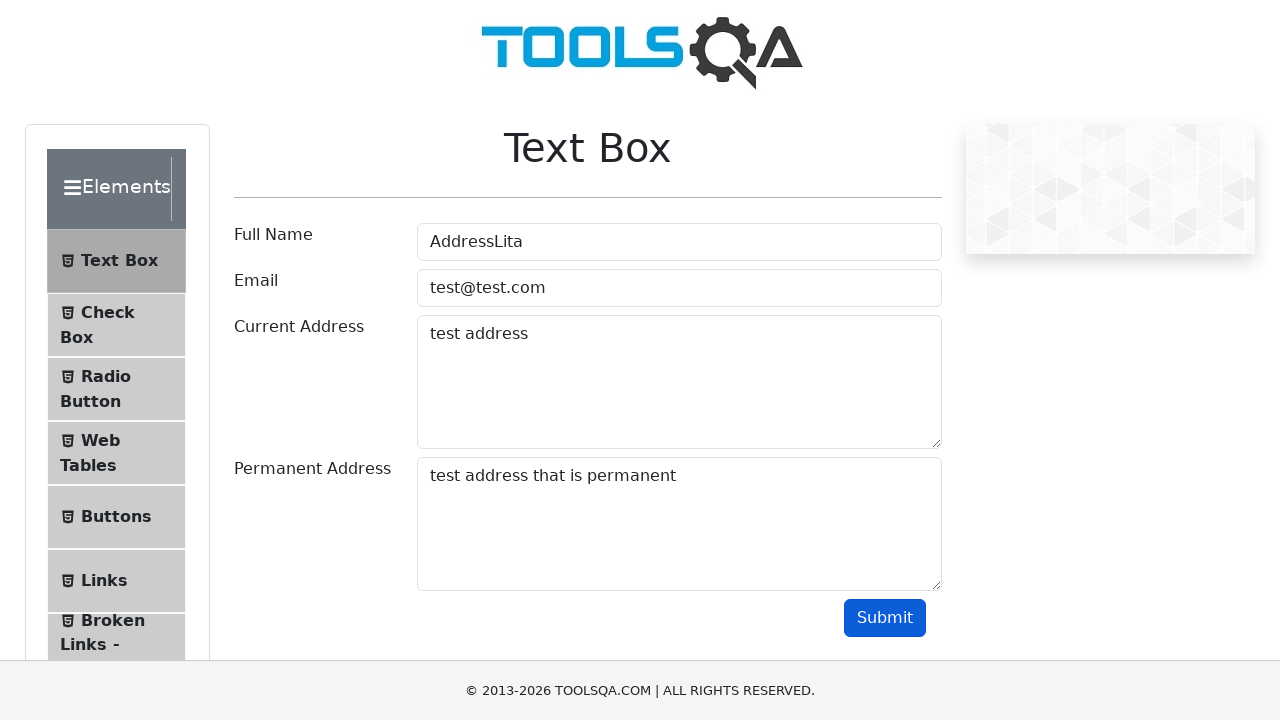

Verified permanent address output field is displayed
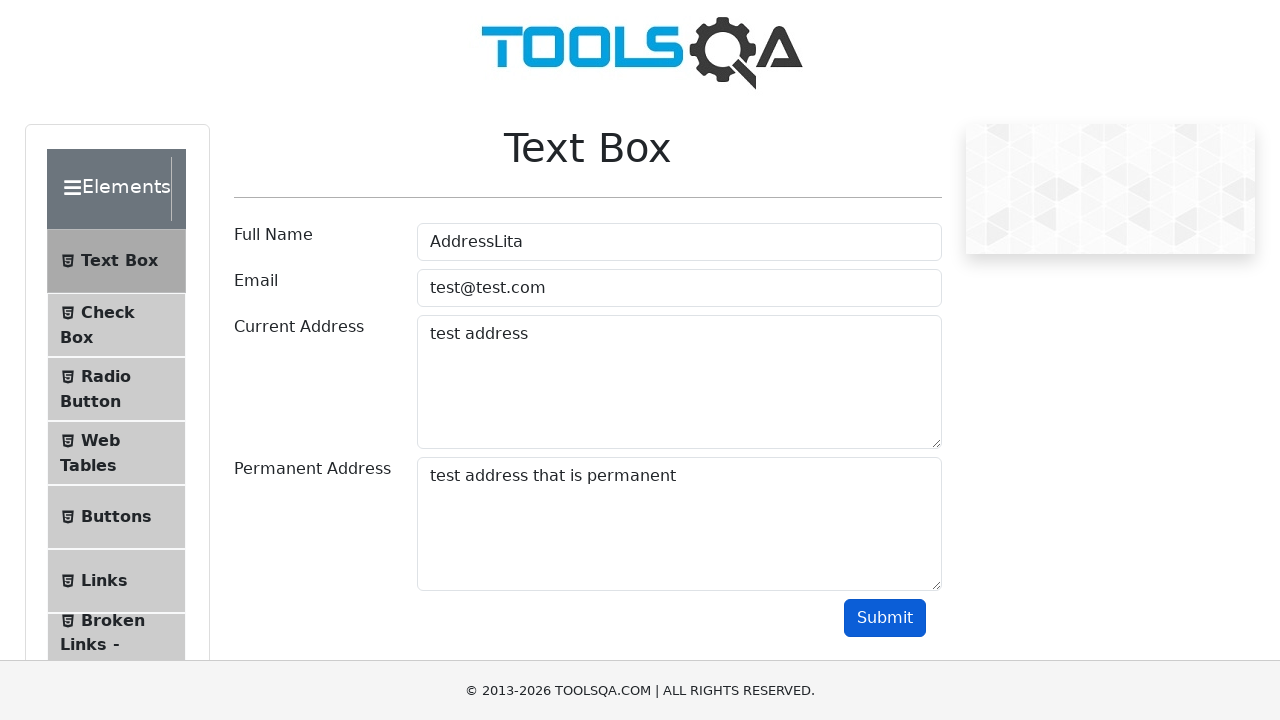

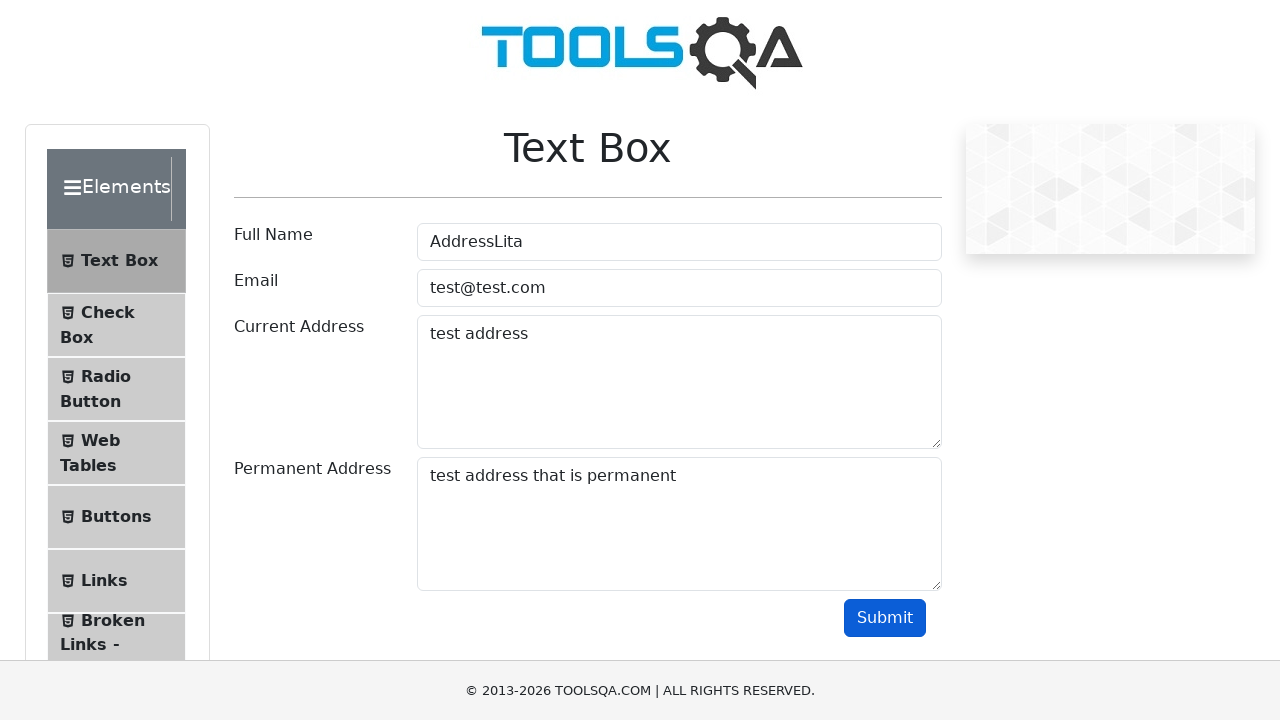